Navigates to stevesdj.com and waits for the page content to load, verifying the page is accessible.

Starting URL: https://stevesdj.com

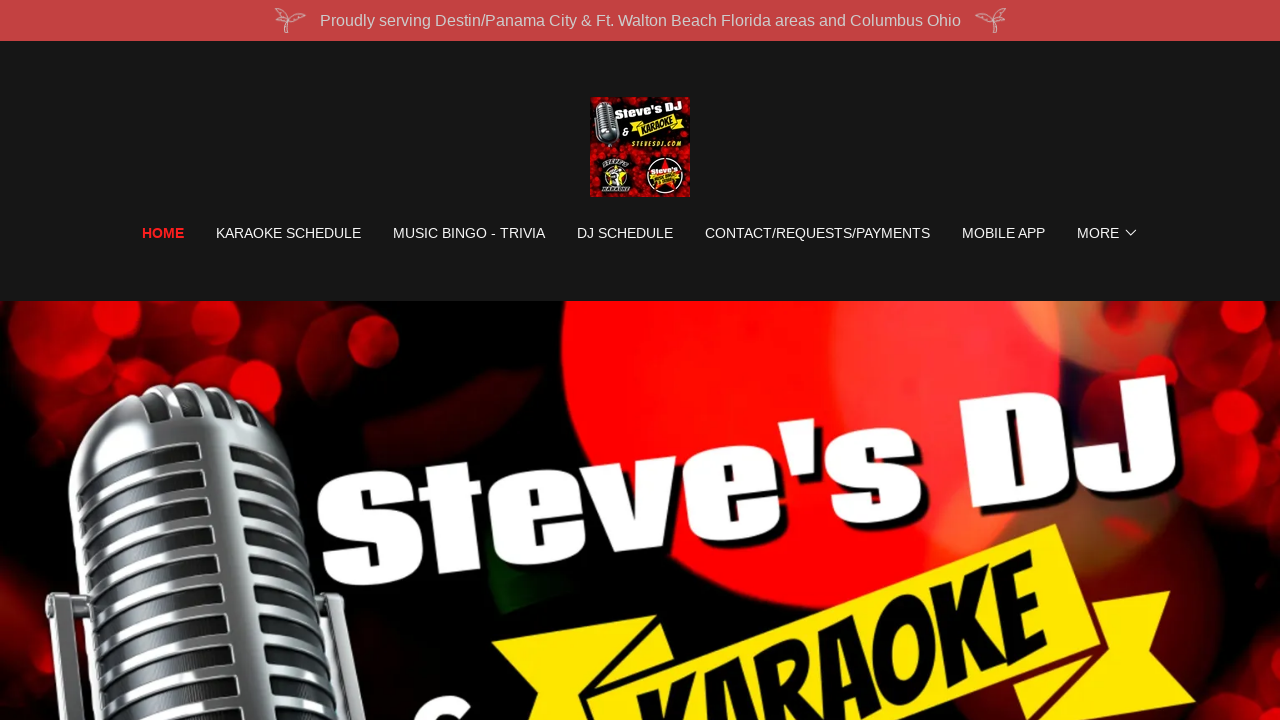

Waited for DOM content to load on stevesdj.com
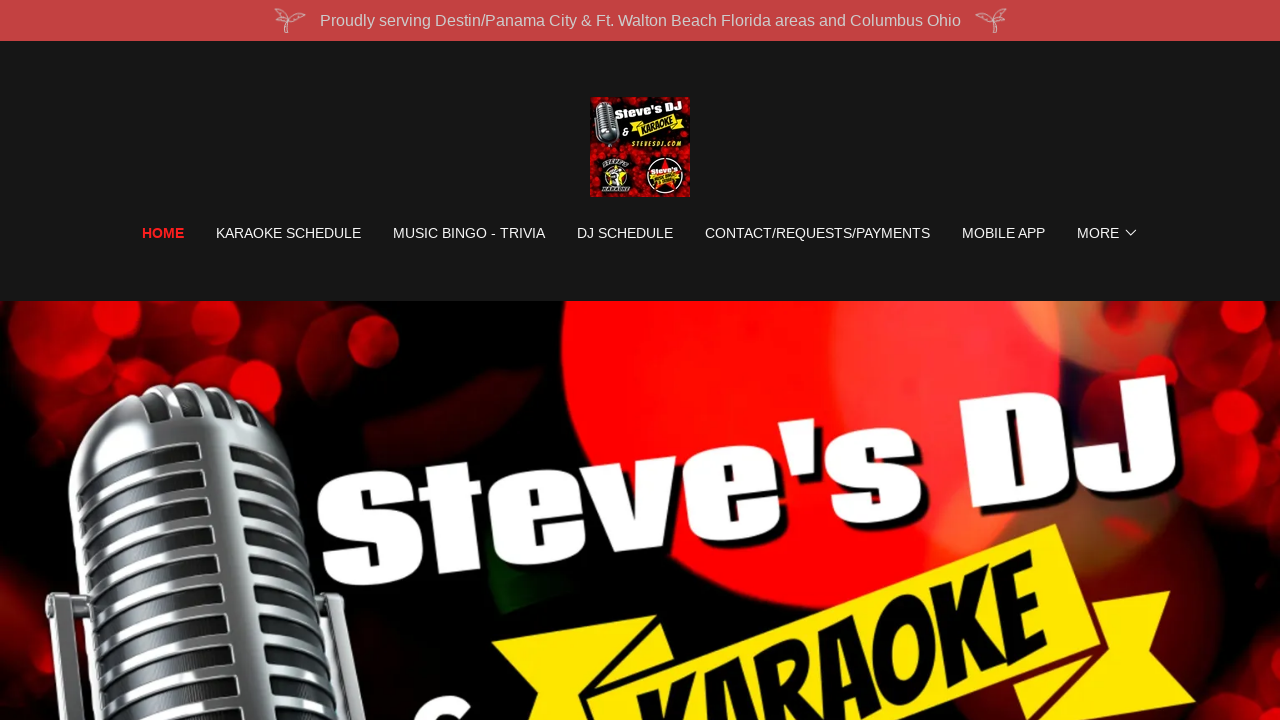

Waited 5 seconds for dynamic content to load
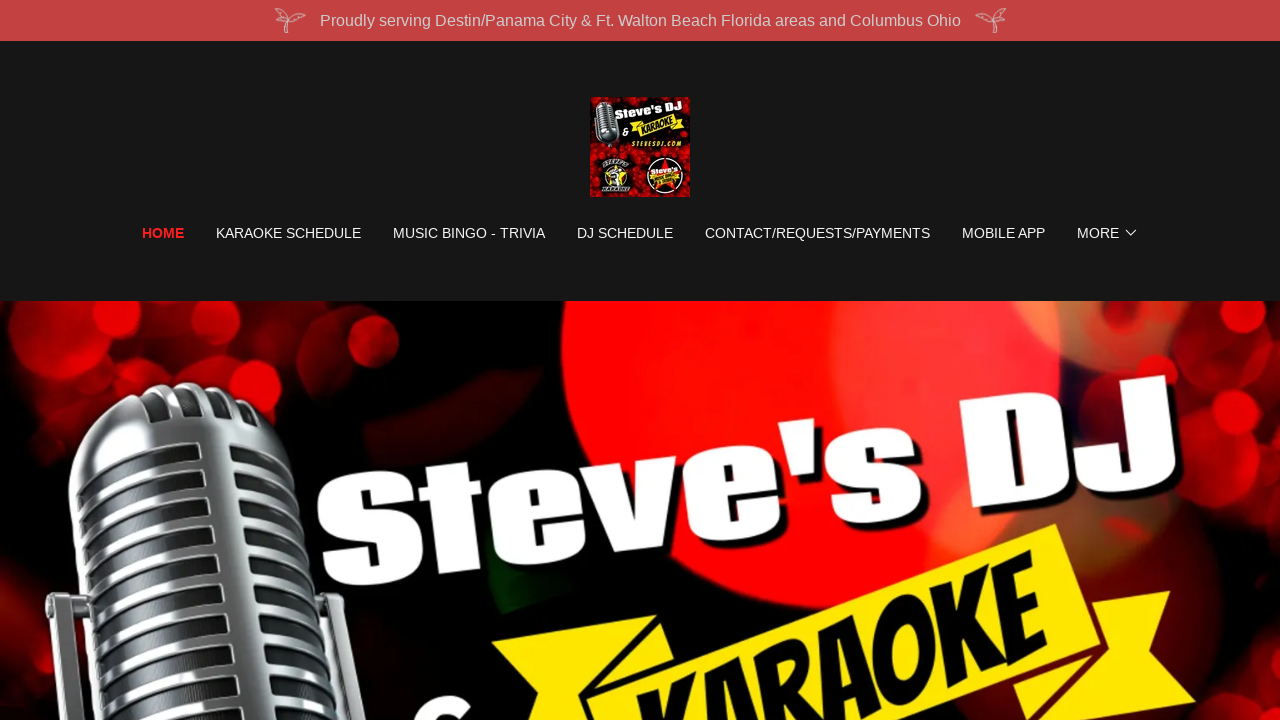

Verified body element is present on page
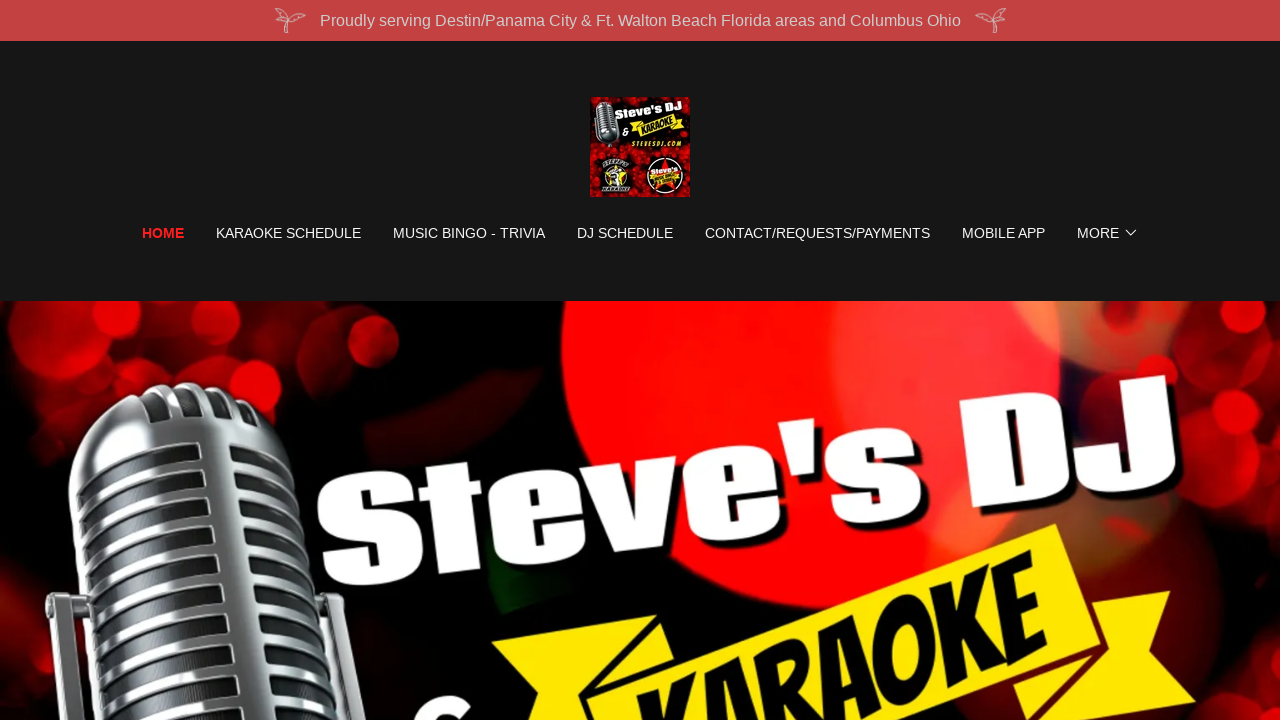

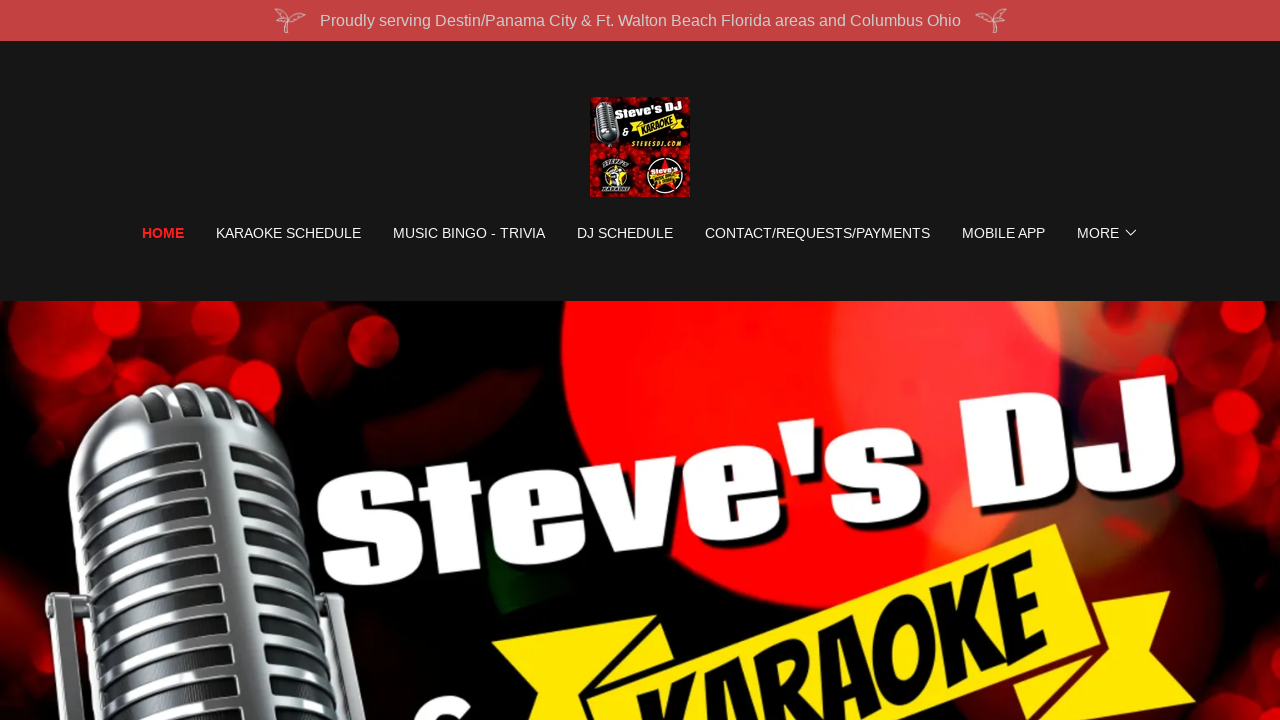